Tests keyboard input by clicking on an input field and typing text with spaces and backspace

Starting URL: https://sahitest.com/demo/label.htm

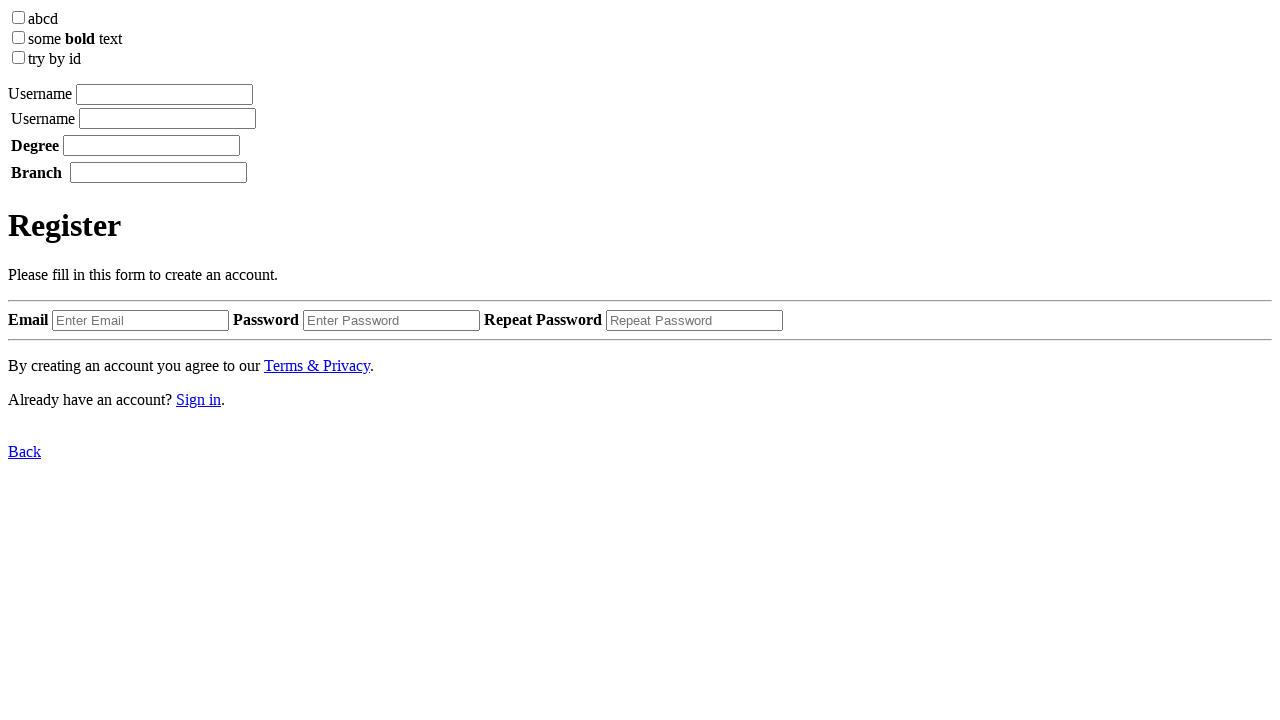

Clicked on input field to focus it at (164, 94) on xpath=//html/body/label[1]/input
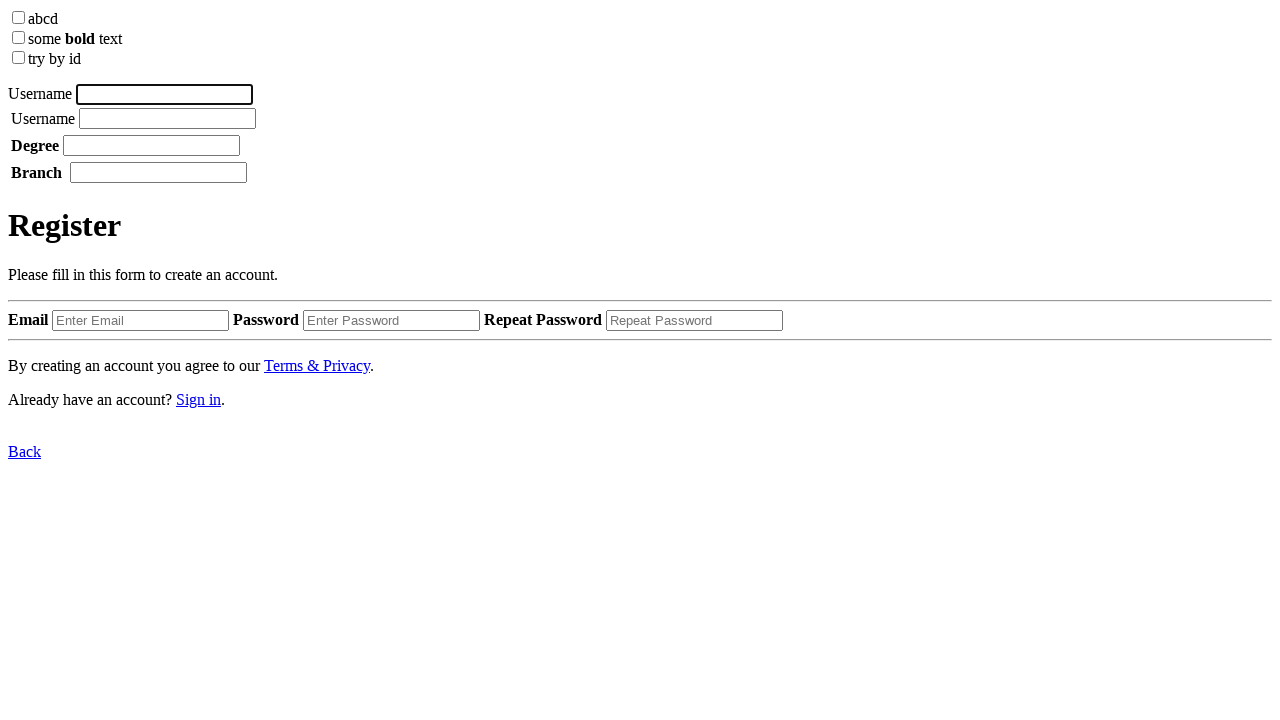

Typed 'username' into the input field
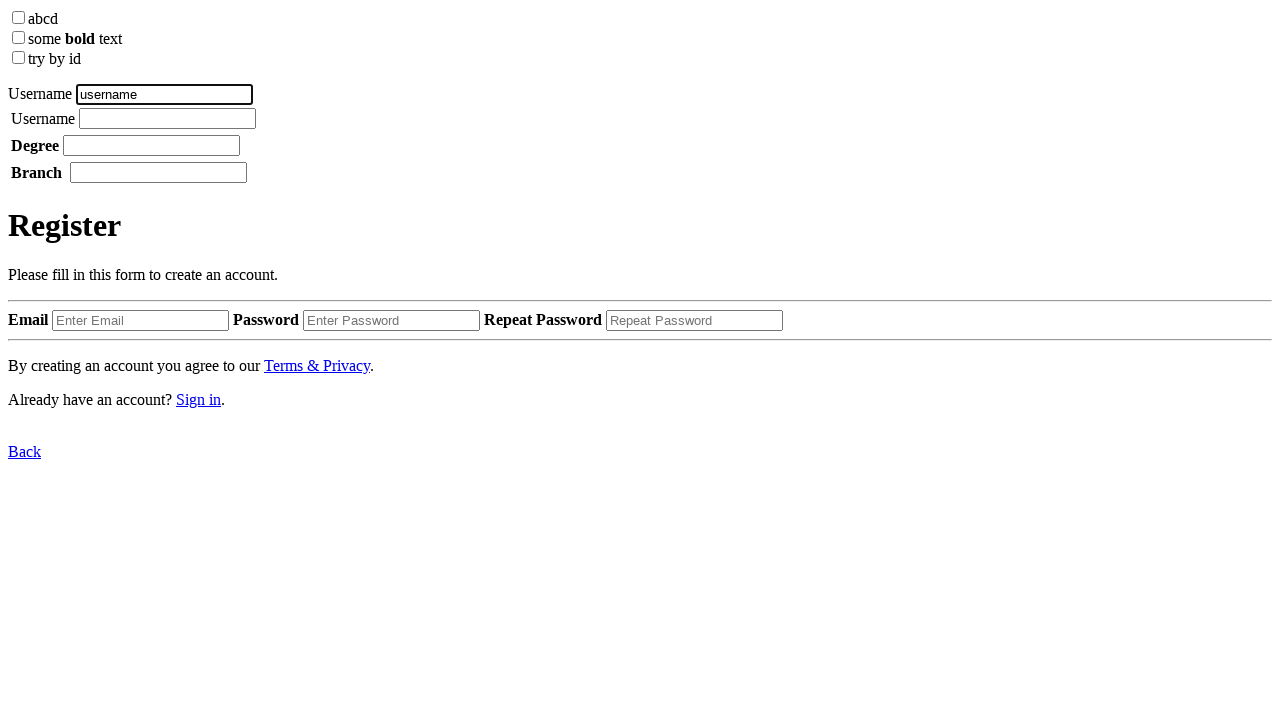

Pressed spacebar
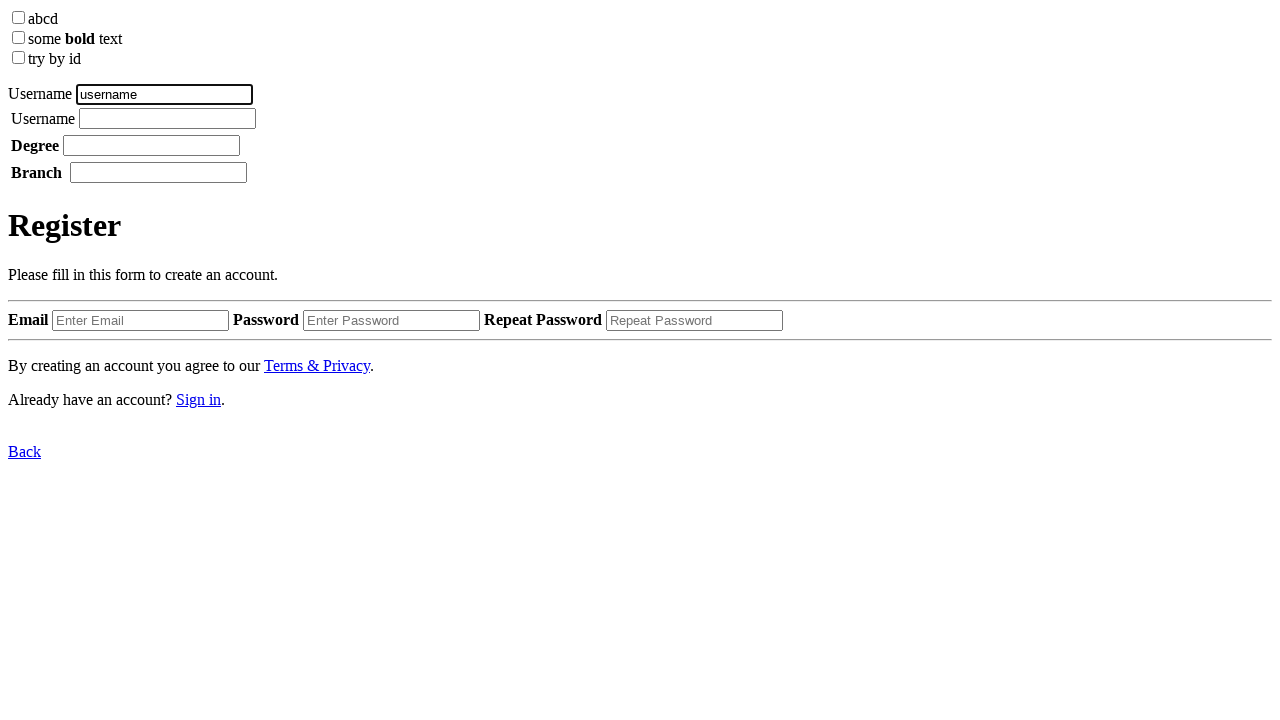

Typed 'tom' into the input field
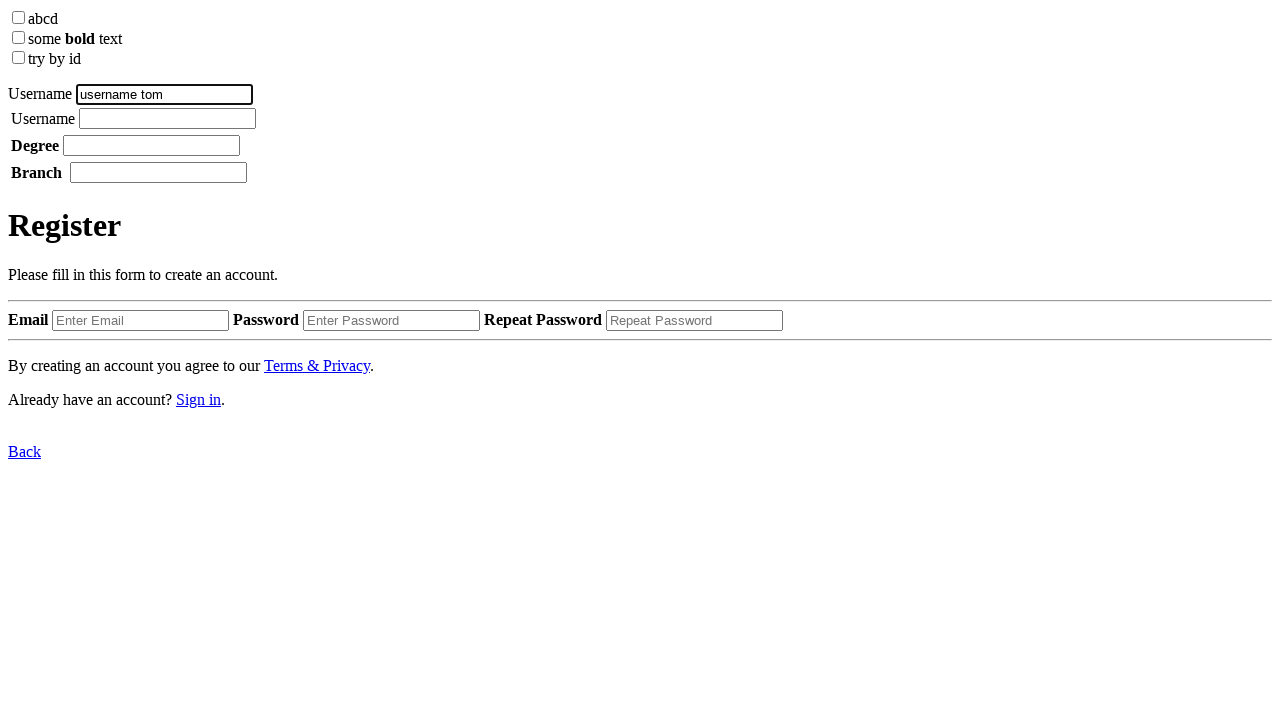

Pressed backspace to delete the last character
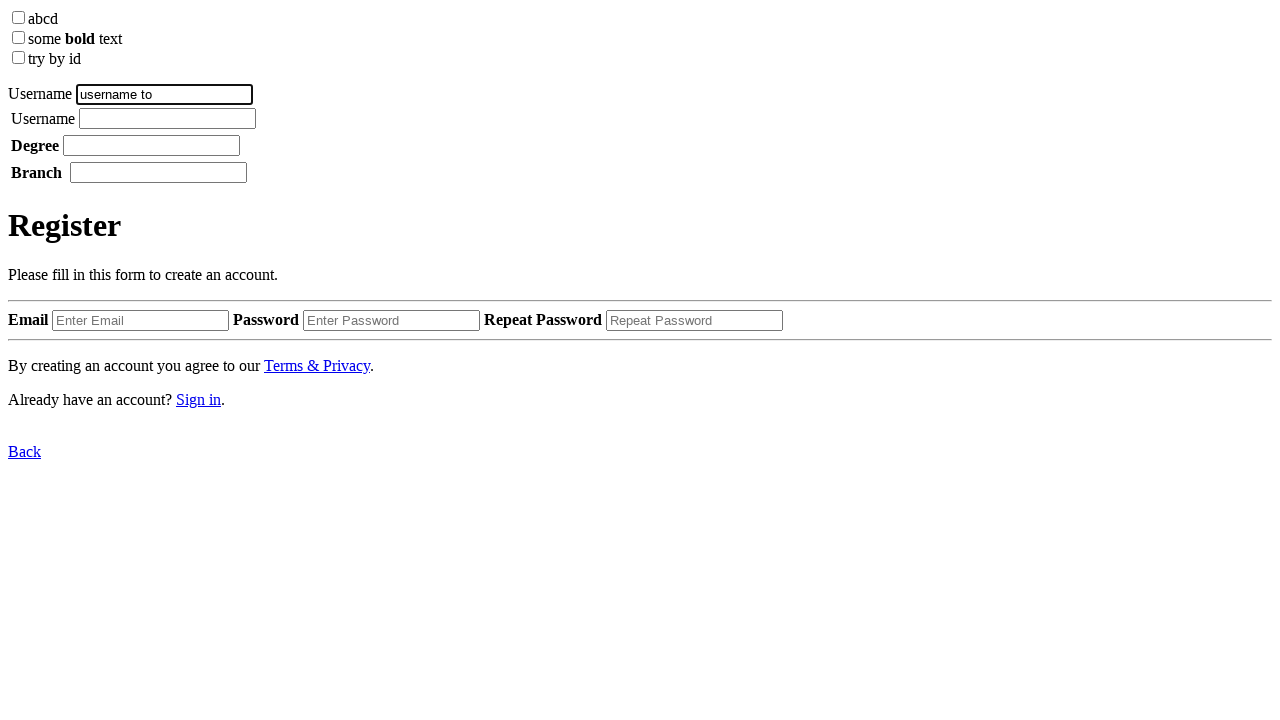

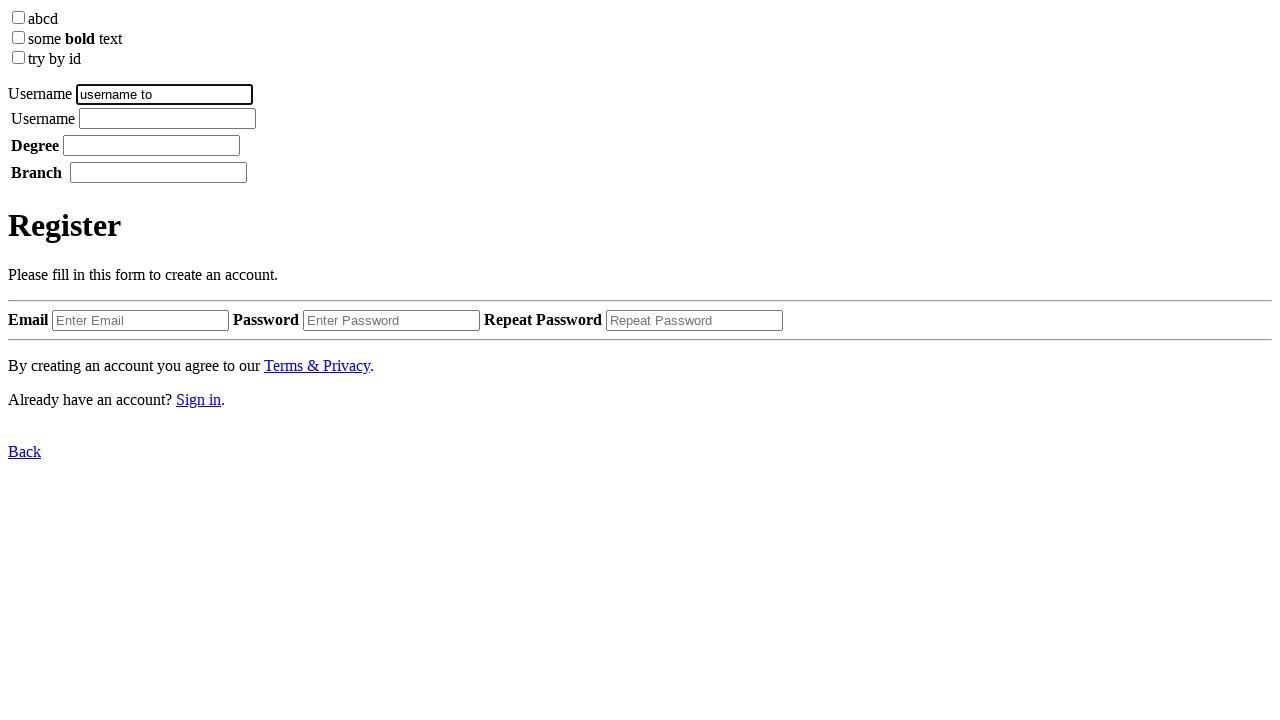